Tests JavaScript information alert by clicking a button to trigger an alert, accepting it, and verifying the success message is displayed.

Starting URL: https://loopcamp.vercel.app/javascript-alerts.html

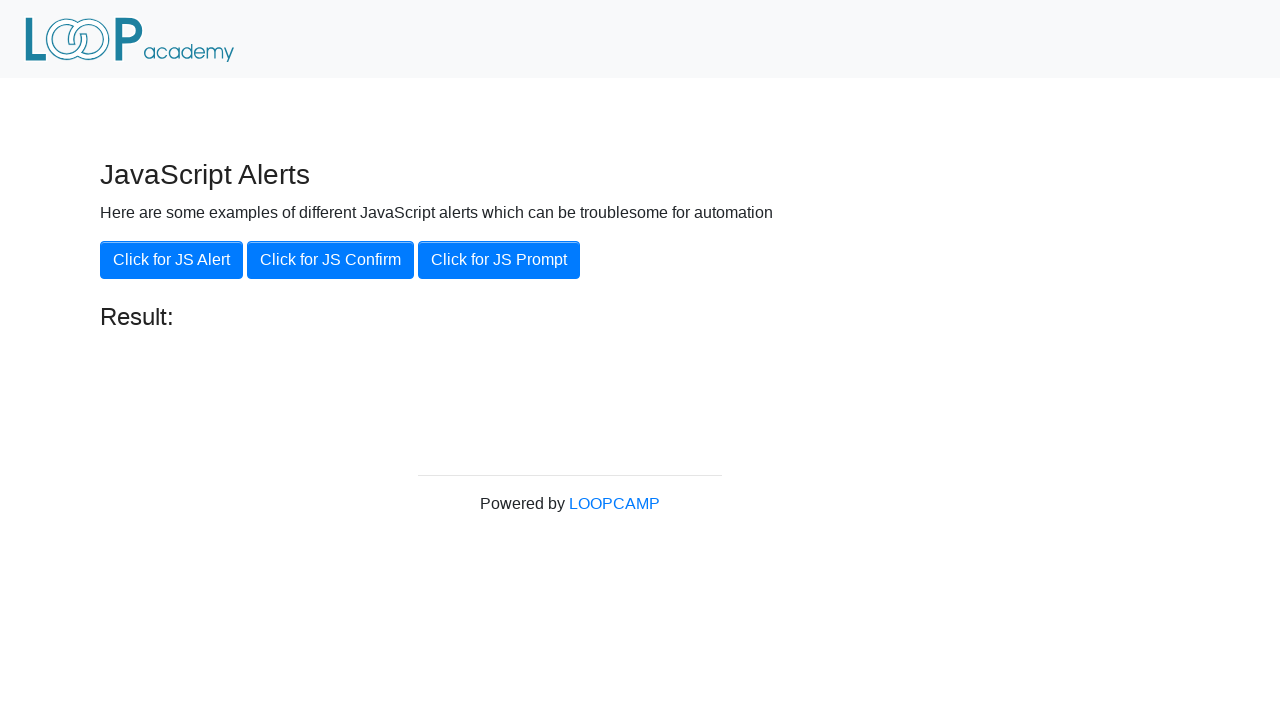

Clicked button to trigger JavaScript alert at (172, 260) on xpath=//button[text()='Click for JS Alert']
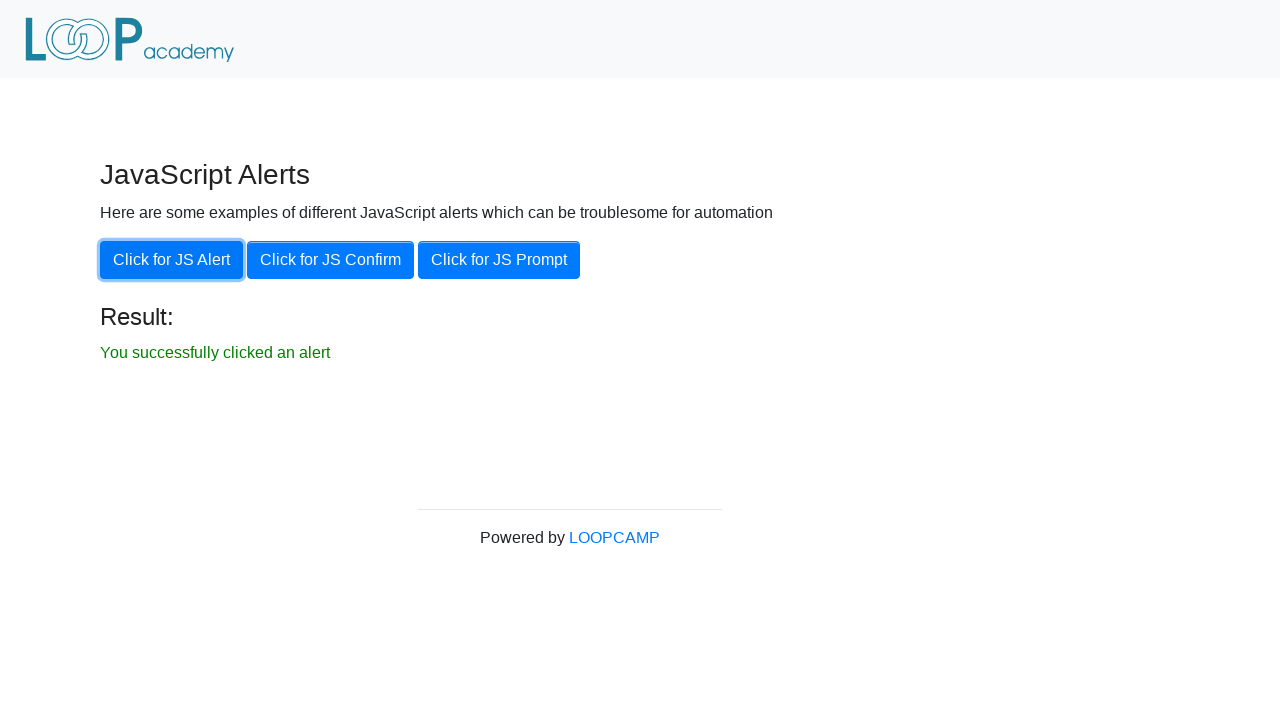

Set up dialog handler to accept alerts
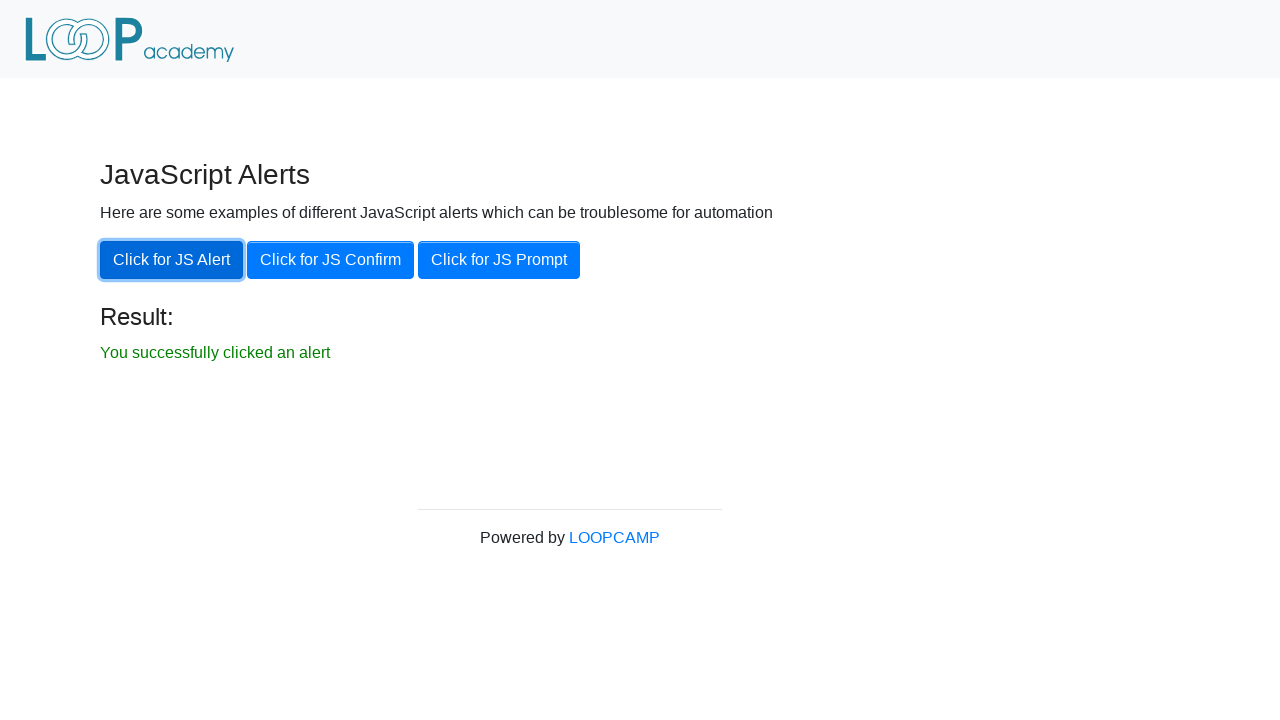

Success message element loaded
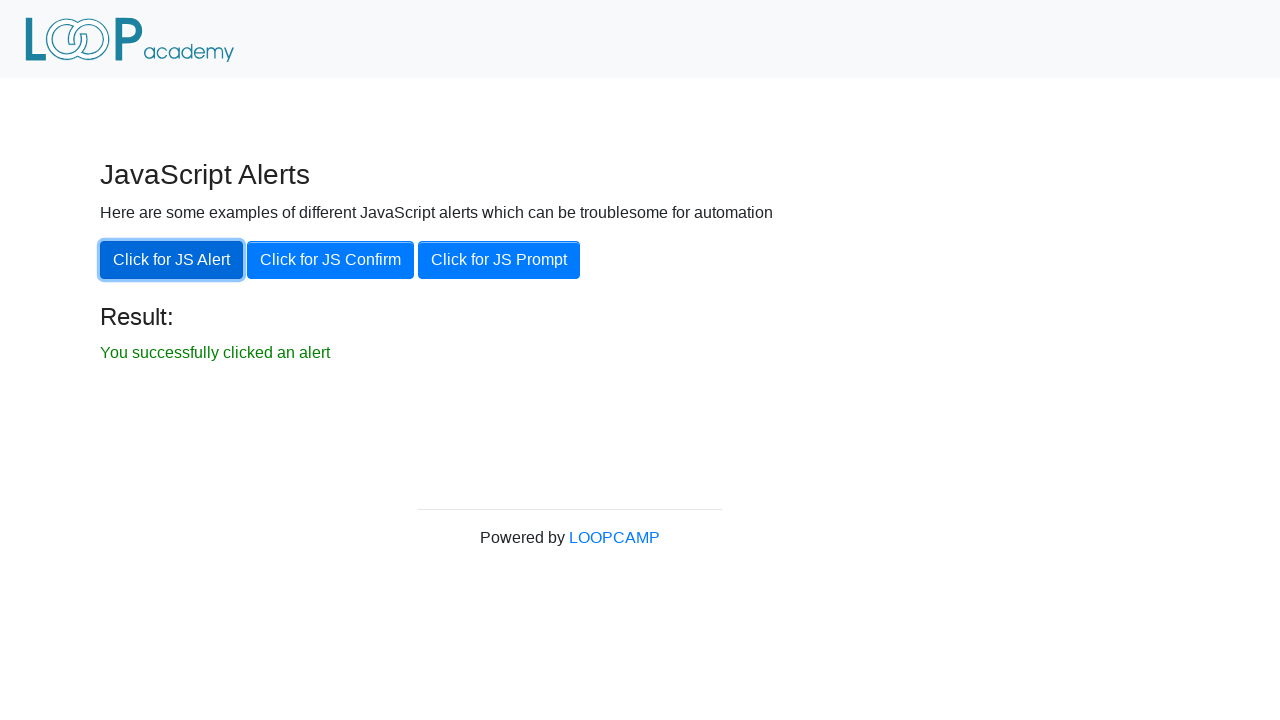

Retrieved success message text content
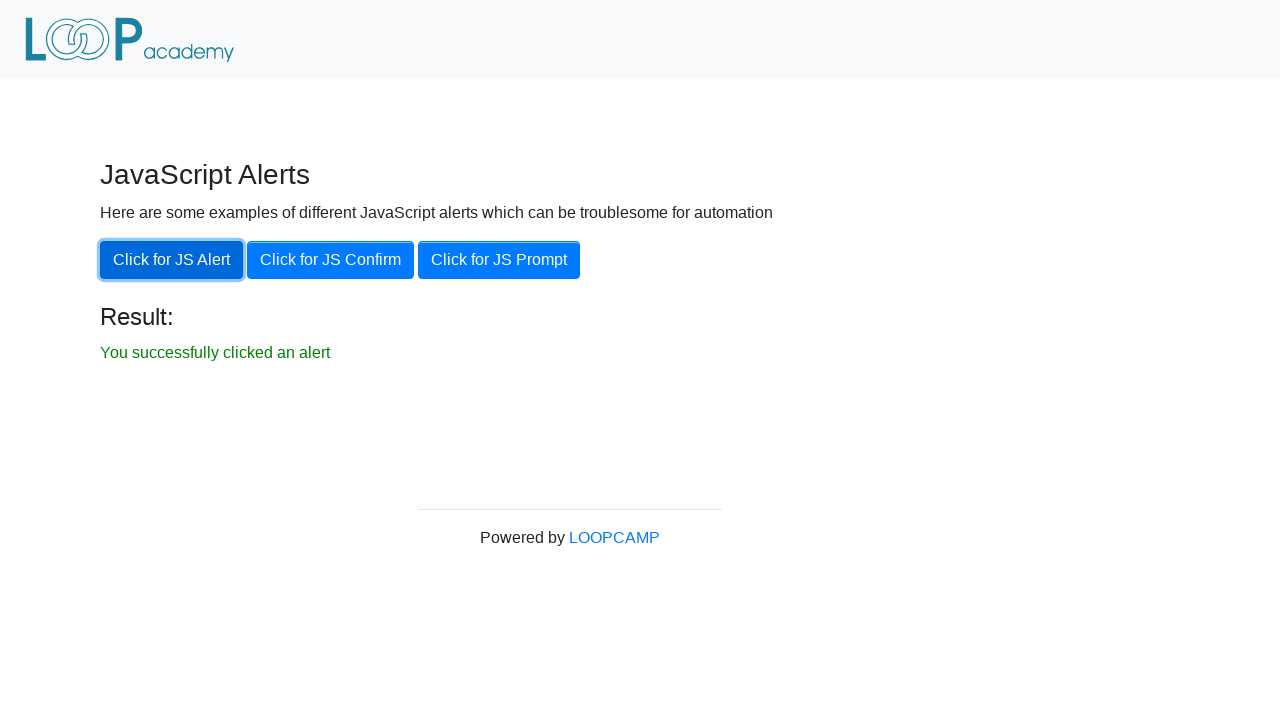

Verified success message displays correct text
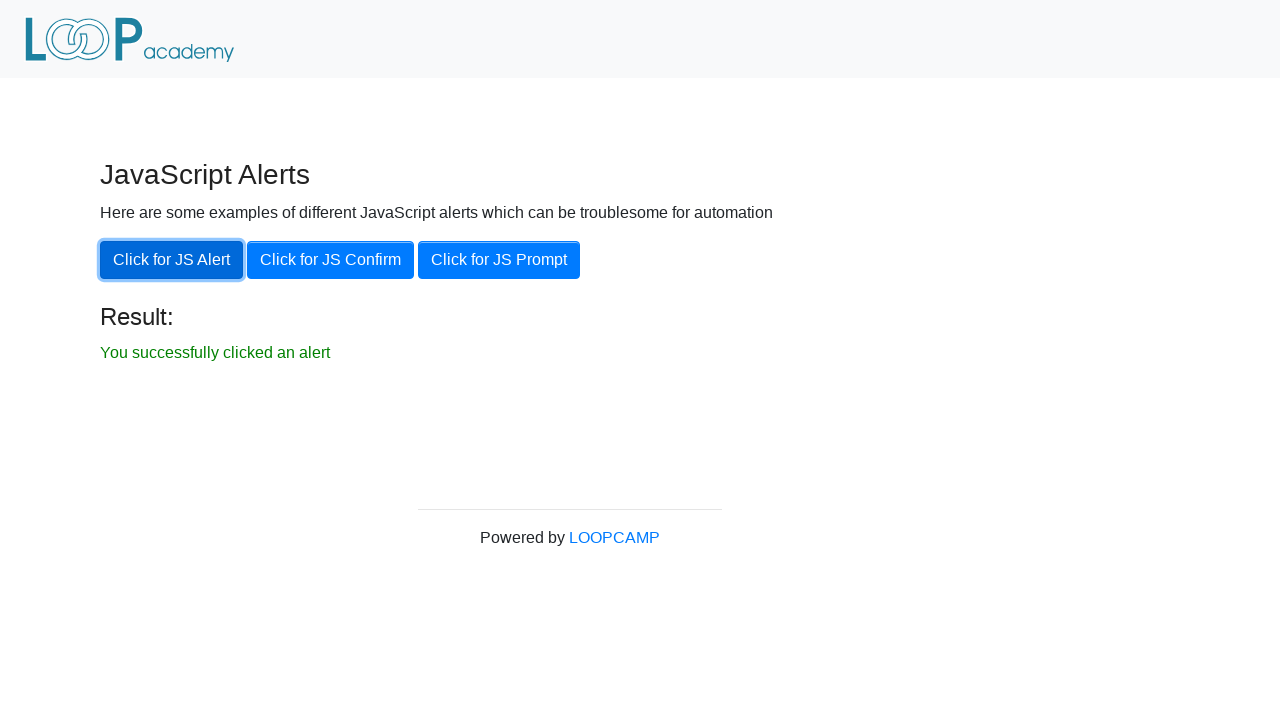

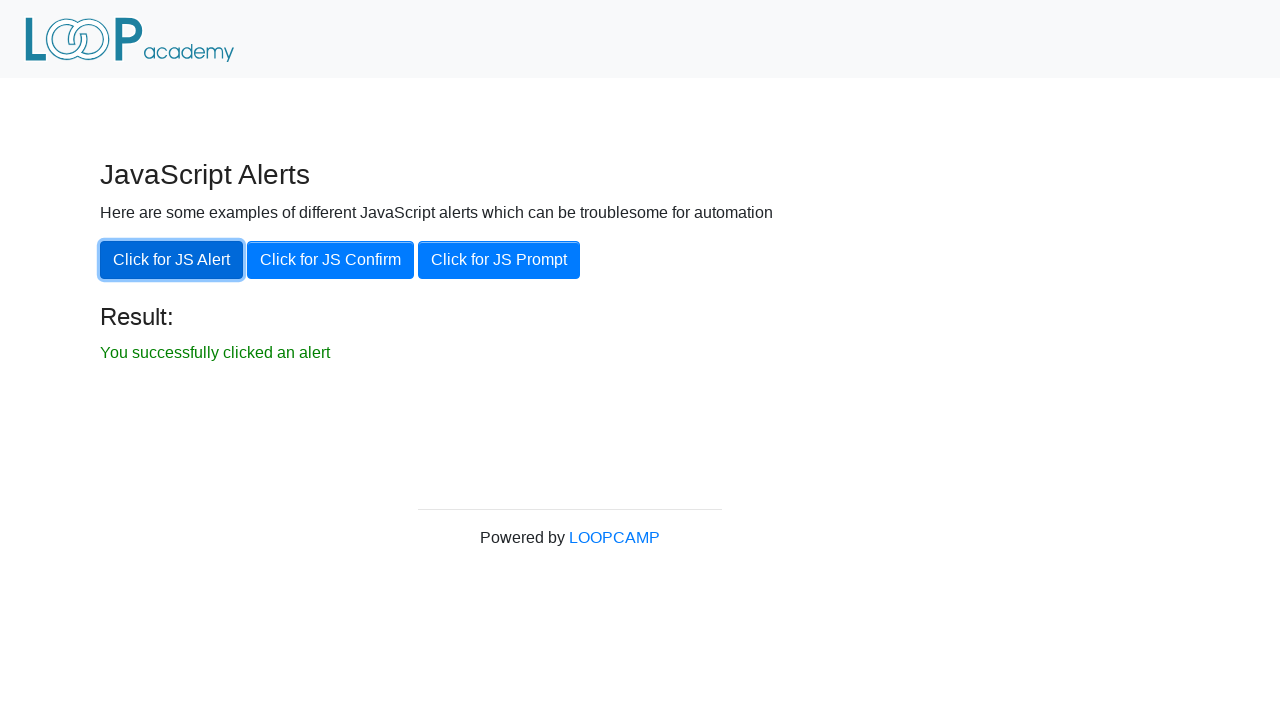